Tests the Rutgers course catalog search functionality by switching from subject search to keyword search and searching for courses related to data structures

Starting URL: https://sis.rutgers.edu/soc/#subjects?semester=12024&campus=NB&level=U

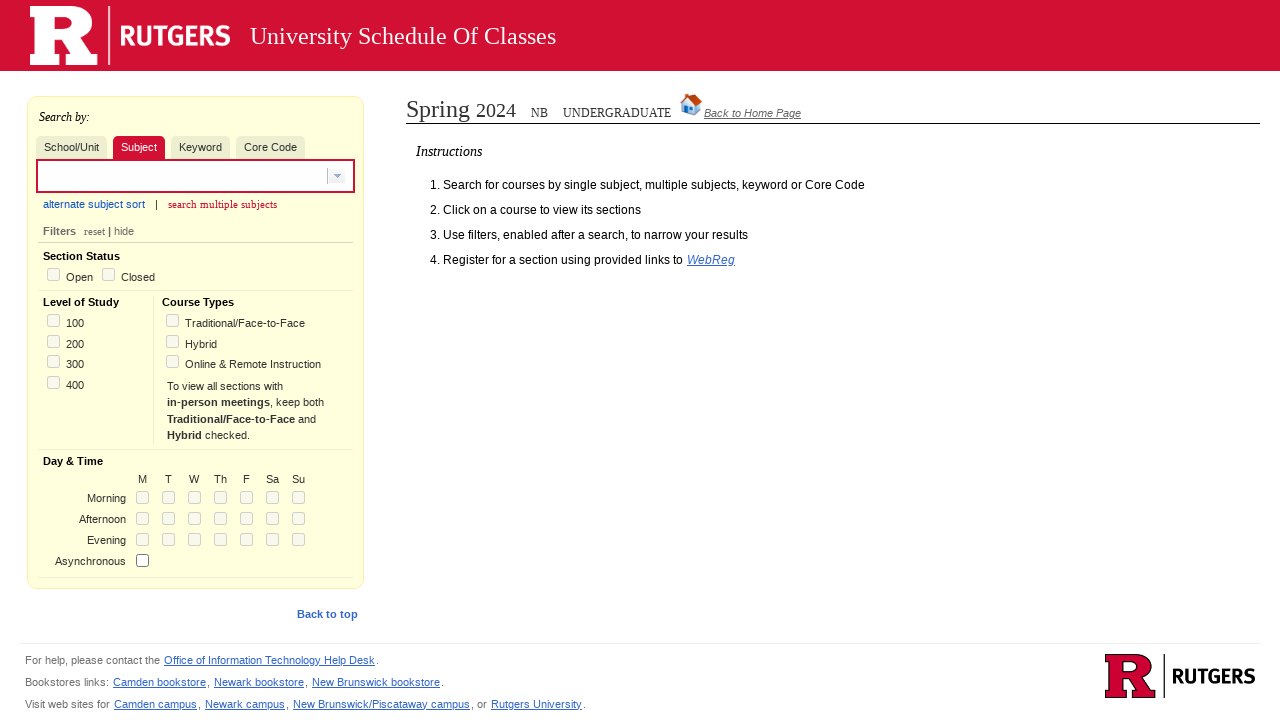

Search box became visible
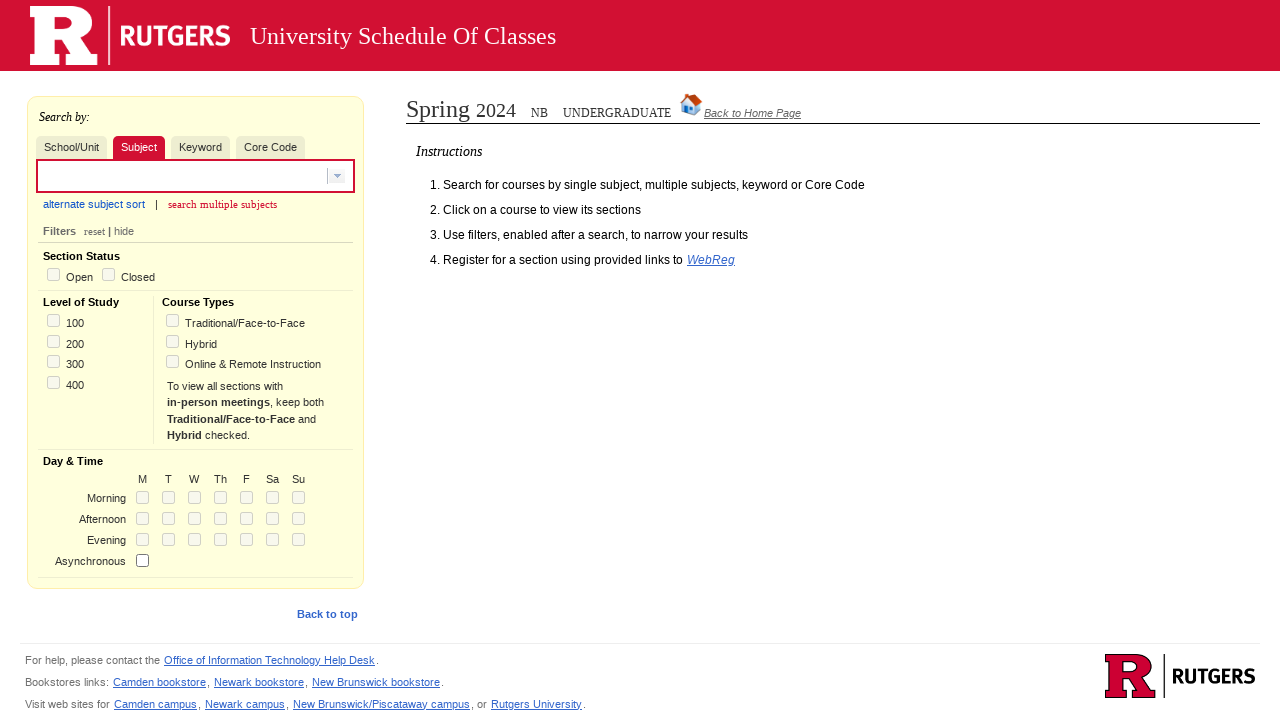

Clicked on keyword search tab to switch from subject search at (200, 147) on xpath=/html/body/main/div[2]/table/tbody/tr/td[1]/div[1]/div[1]/ul/li[3]
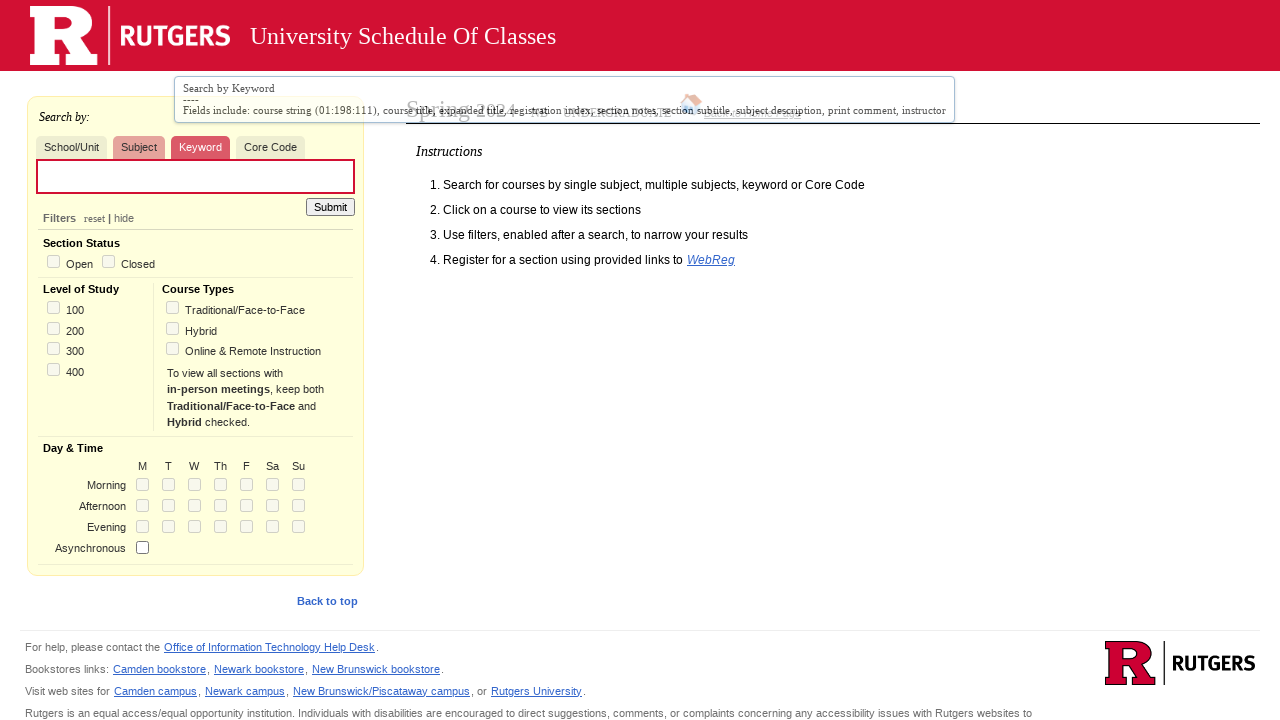

Keyword search input field became visible
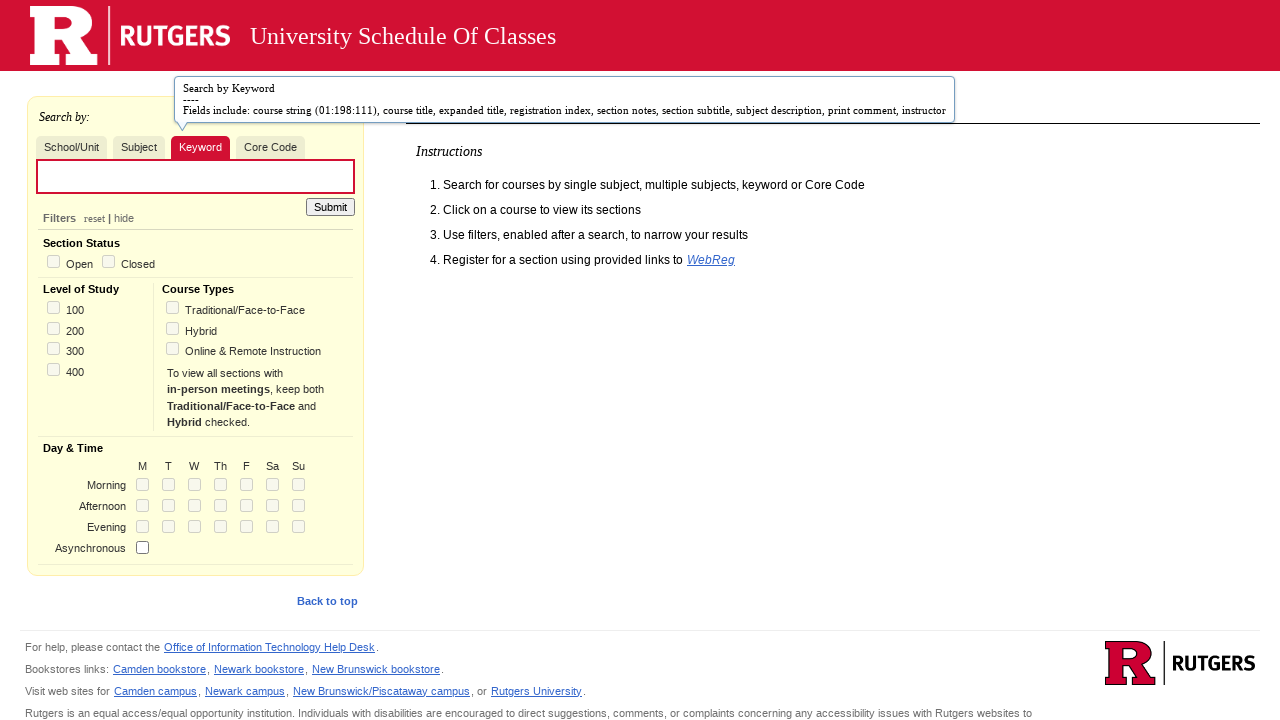

Filled keyword search field with 'data structure' on xpath=/html/body/main/div[2]/table/tbody/tr/td[1]/div[1]/div[1]/div[4]/div/form/
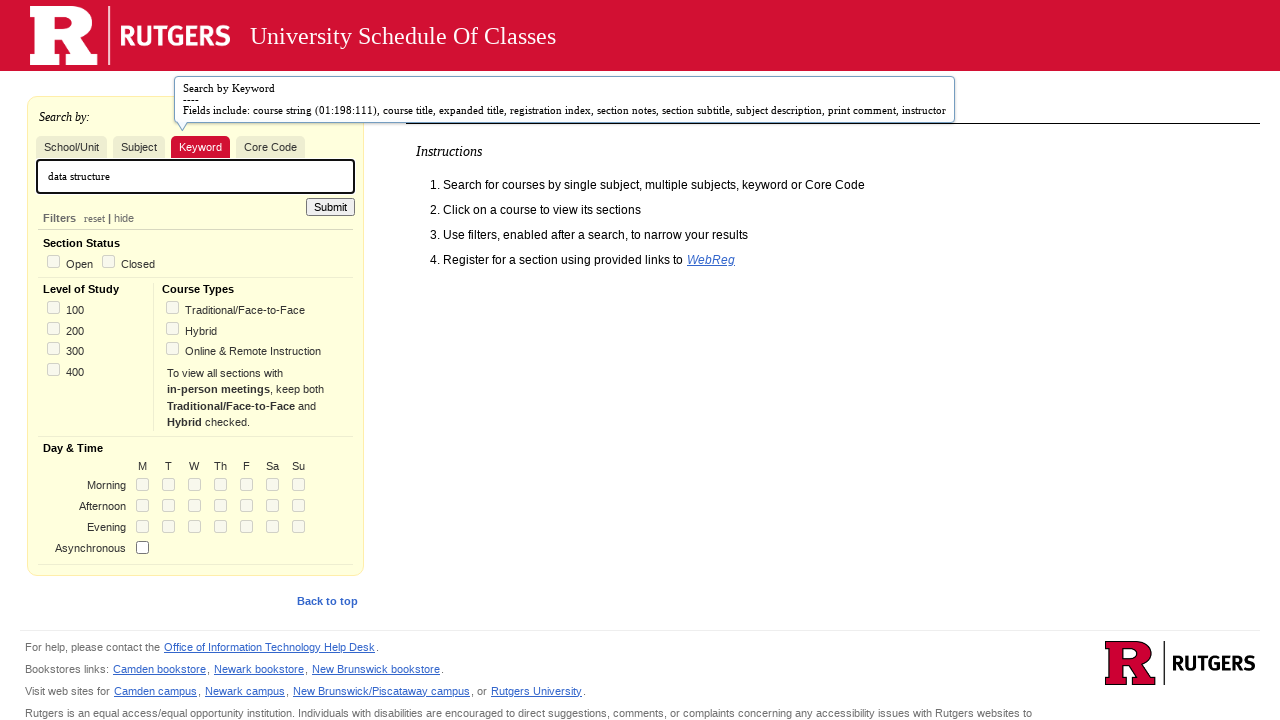

Pressed Enter to submit keyword search for data structures on xpath=/html/body/main/div[2]/table/tbody/tr/td[1]/div[1]/div[1]/div[4]/div/form/
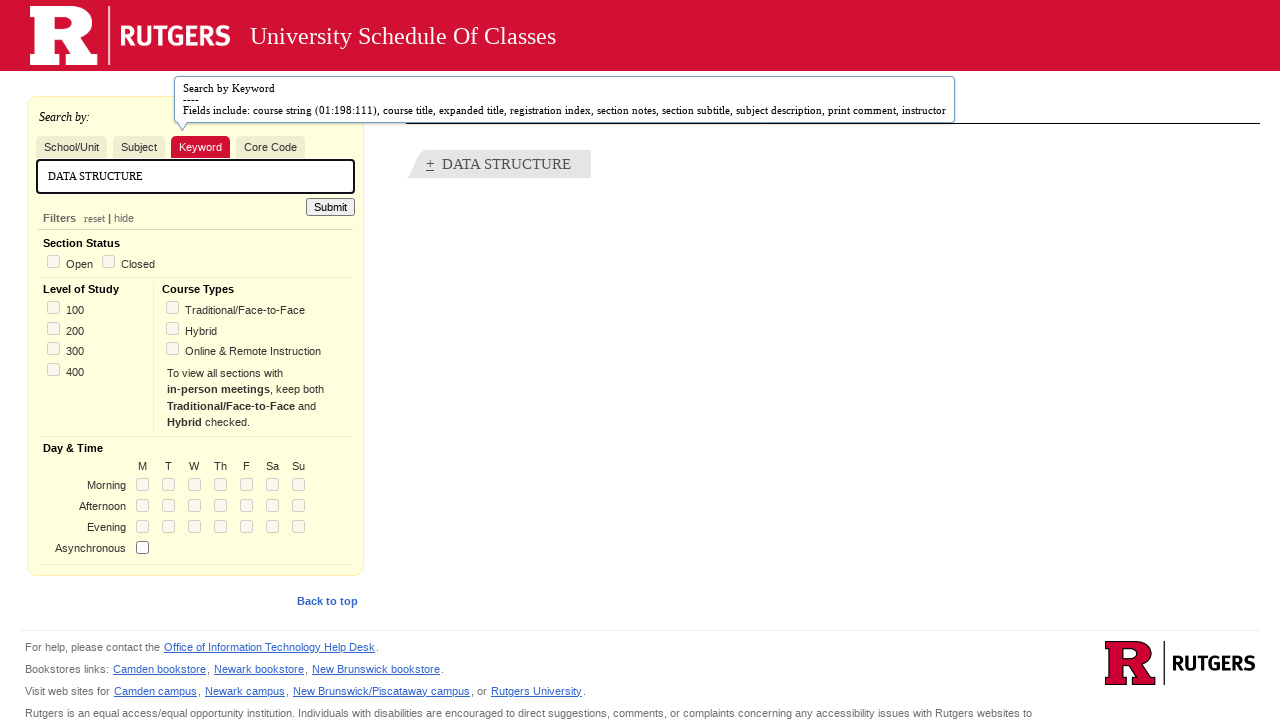

Course search results loaded and displayed
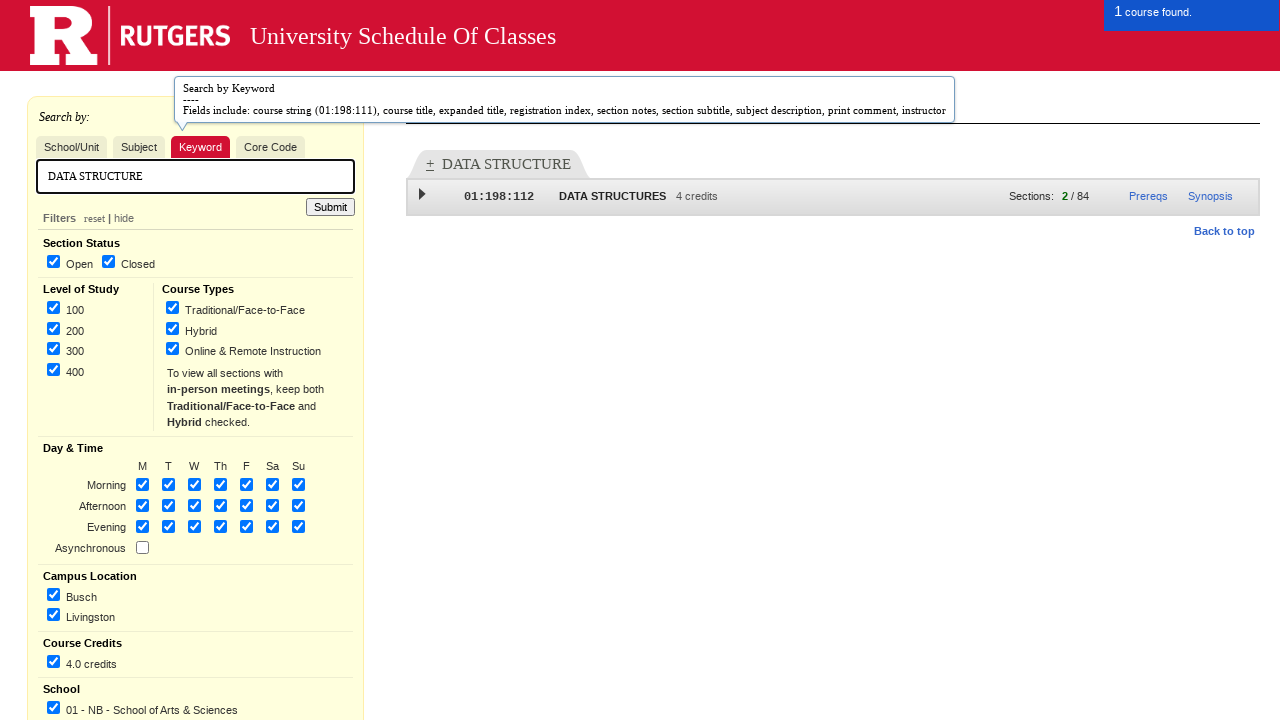

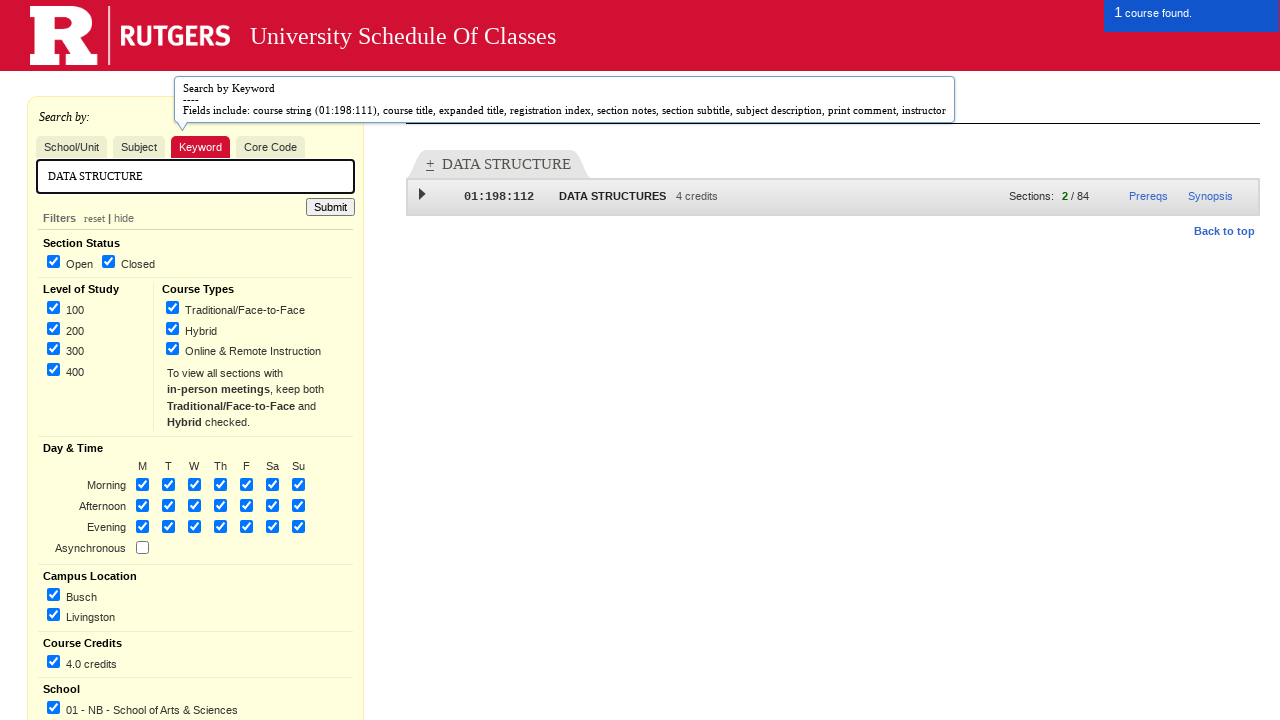